Tests selecting the second option from the dropdown and verifies the selection was successful

Starting URL: http://the-internet.herokuapp.com/dropdown

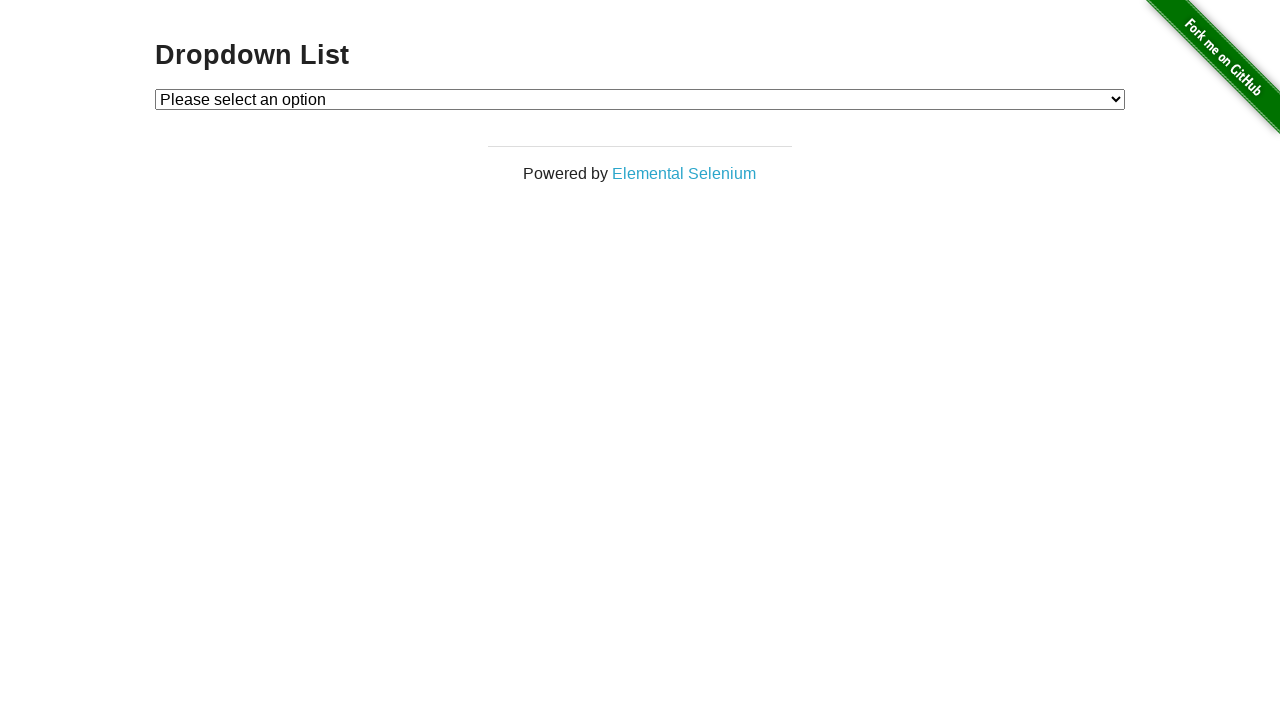

Selected 'Option 2' from the dropdown on #dropdown
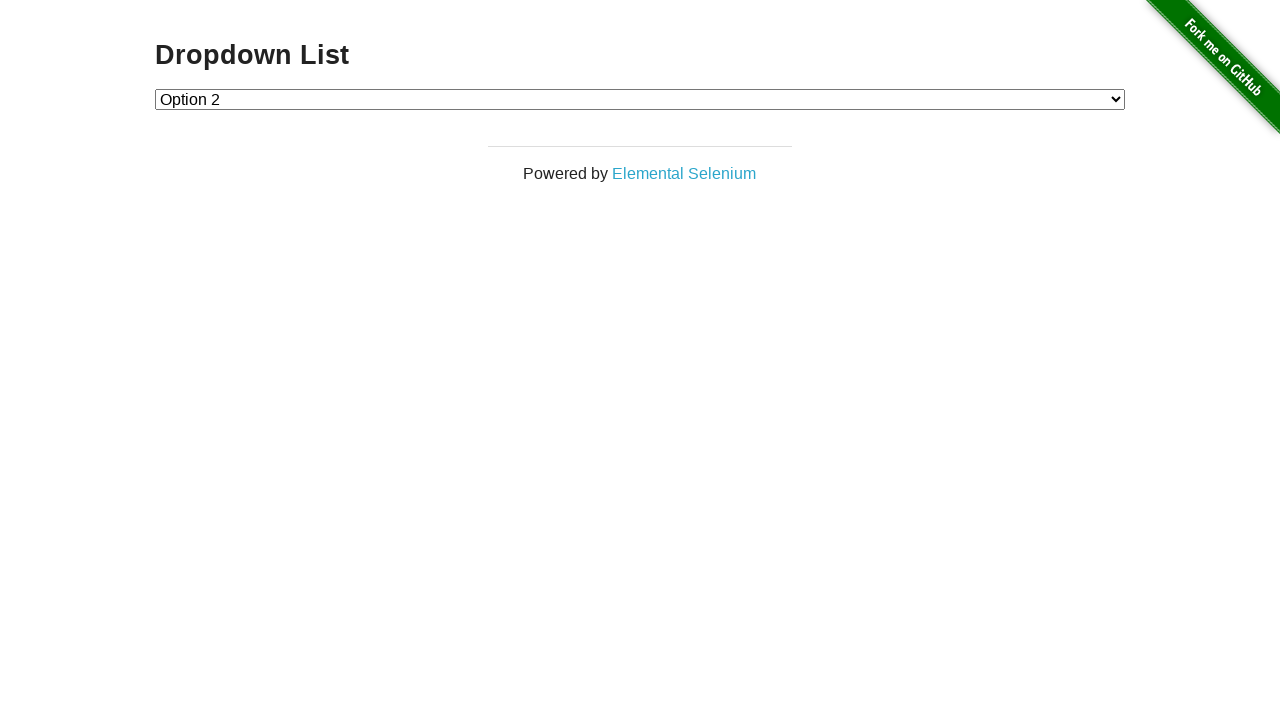

Retrieved the selected option value from dropdown
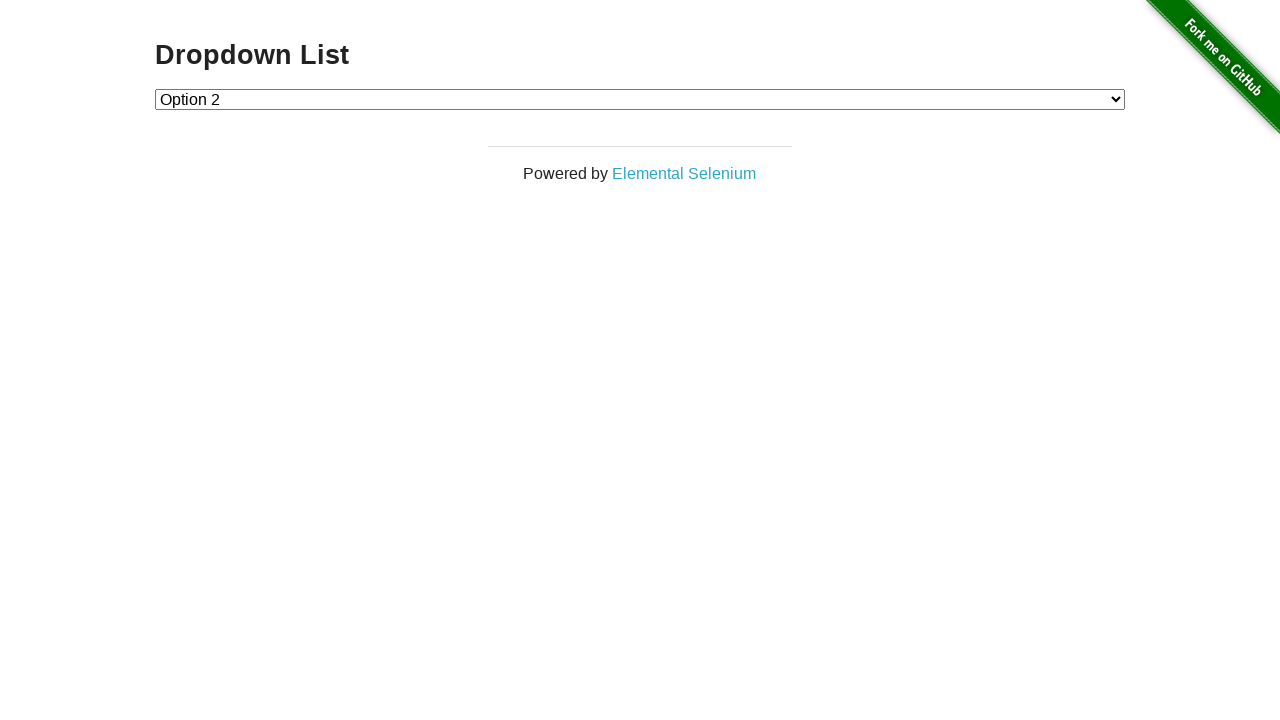

Verified that the selected option value is '2'
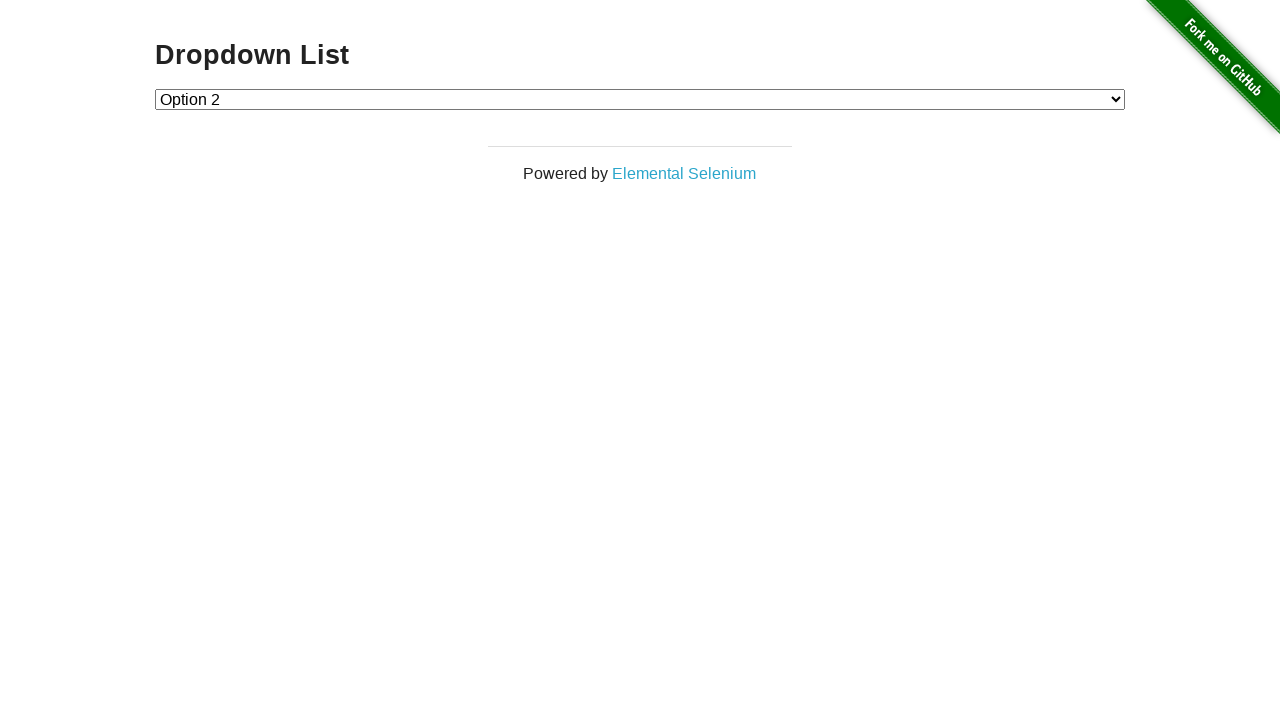

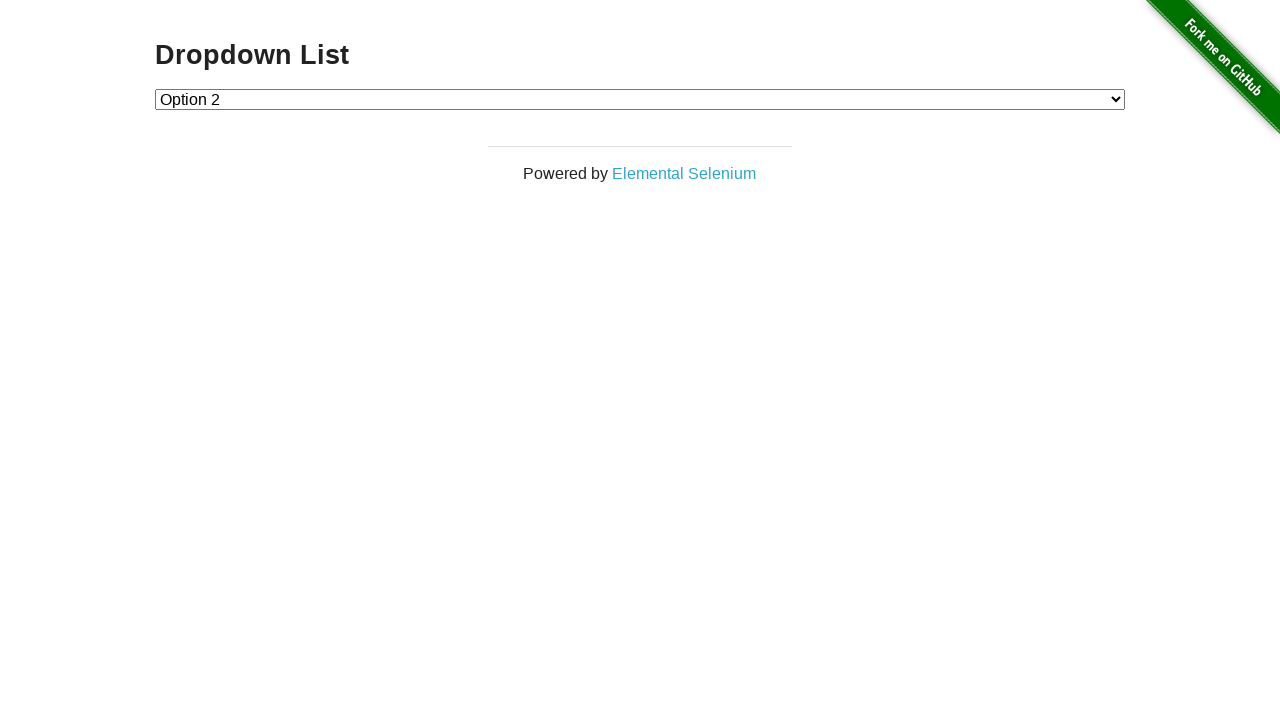